Demonstrates browser back navigation by clicking a link, verifying navigation, then going back to the original page

Starting URL: http://www.tlkeith.com/WebDriverIOTutorialTest.html

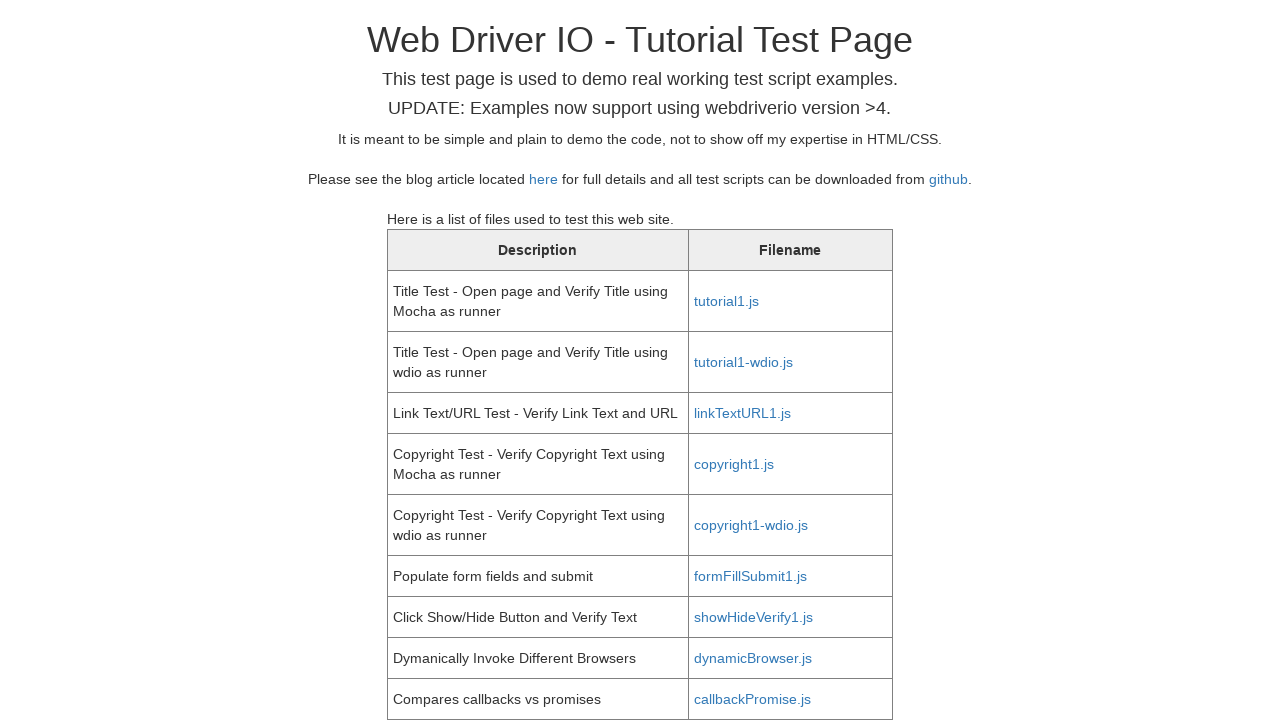

Retrieved href attribute from first table link
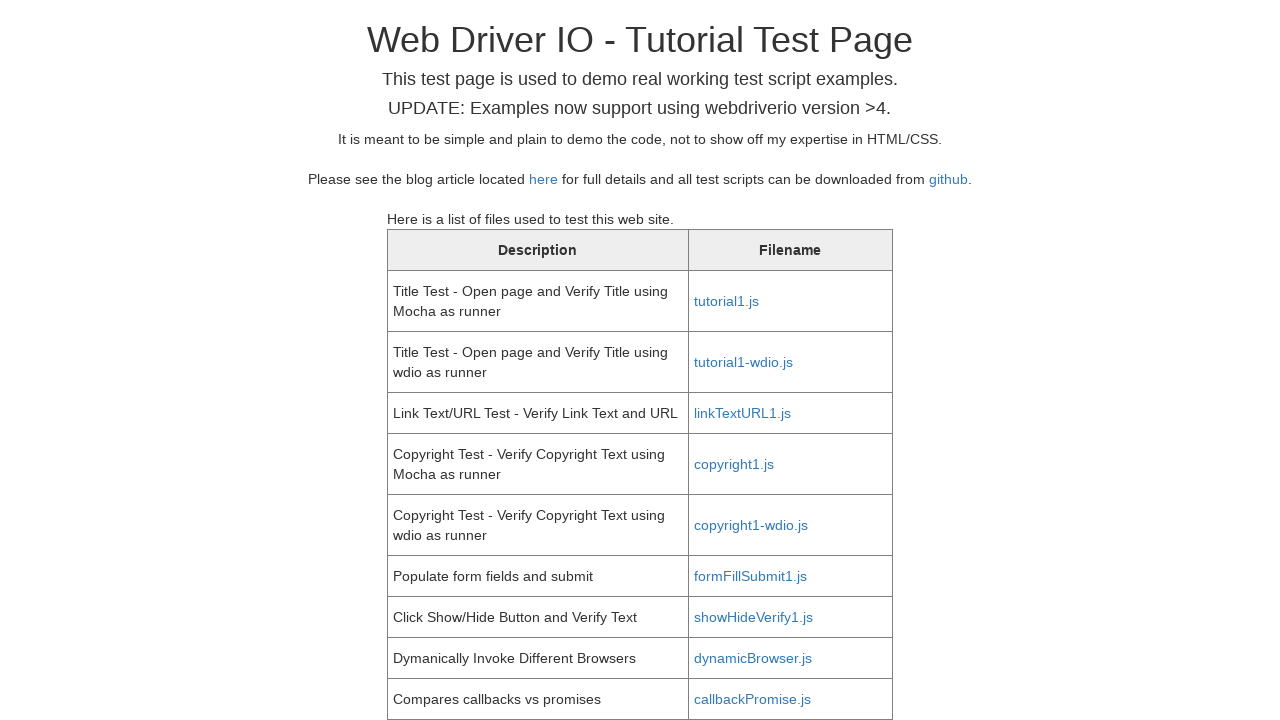

Clicked the link to navigate to new page at (726, 301) on //table[1]/tbody/tr[1]/td[2]/a
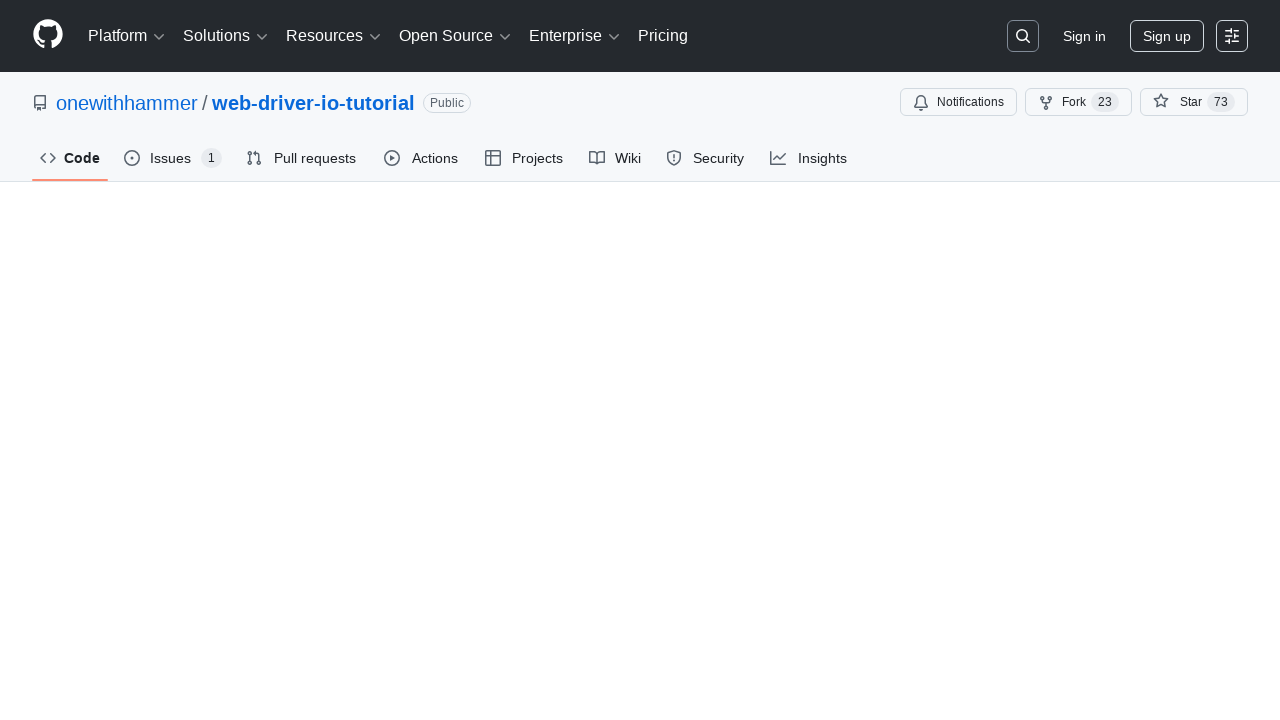

Verified navigation - current URL matches href
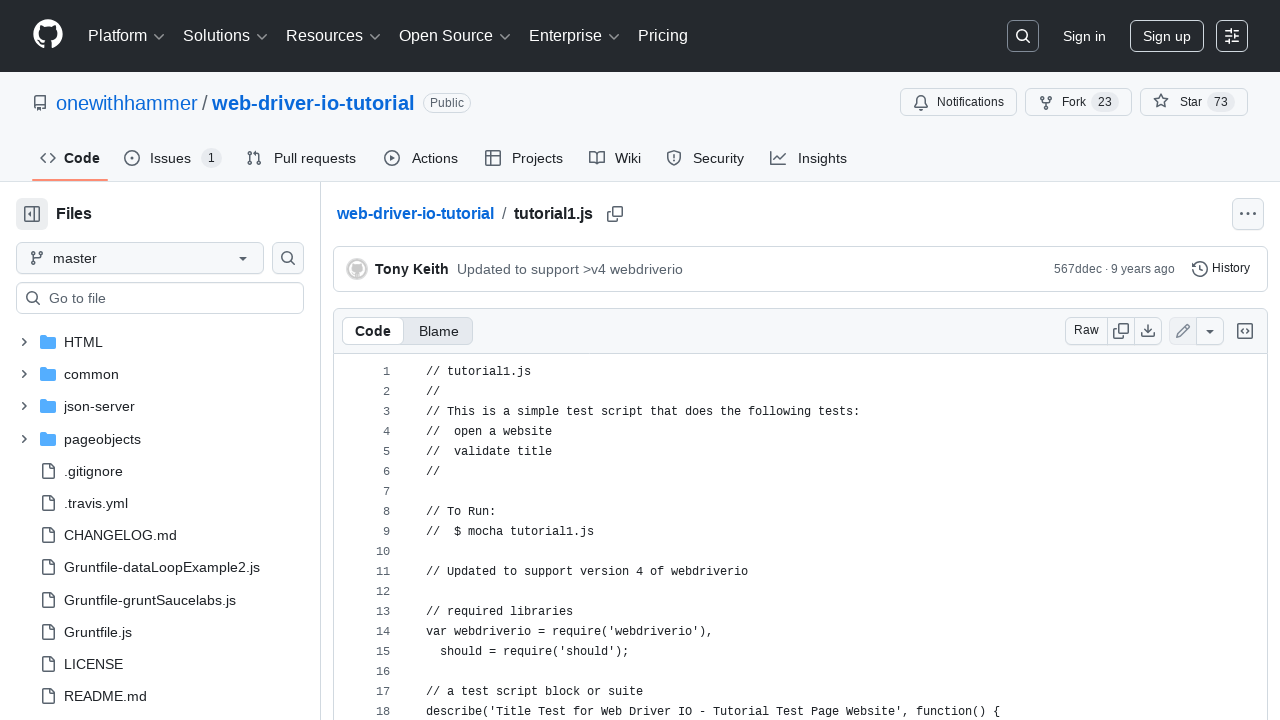

Waited 1 second
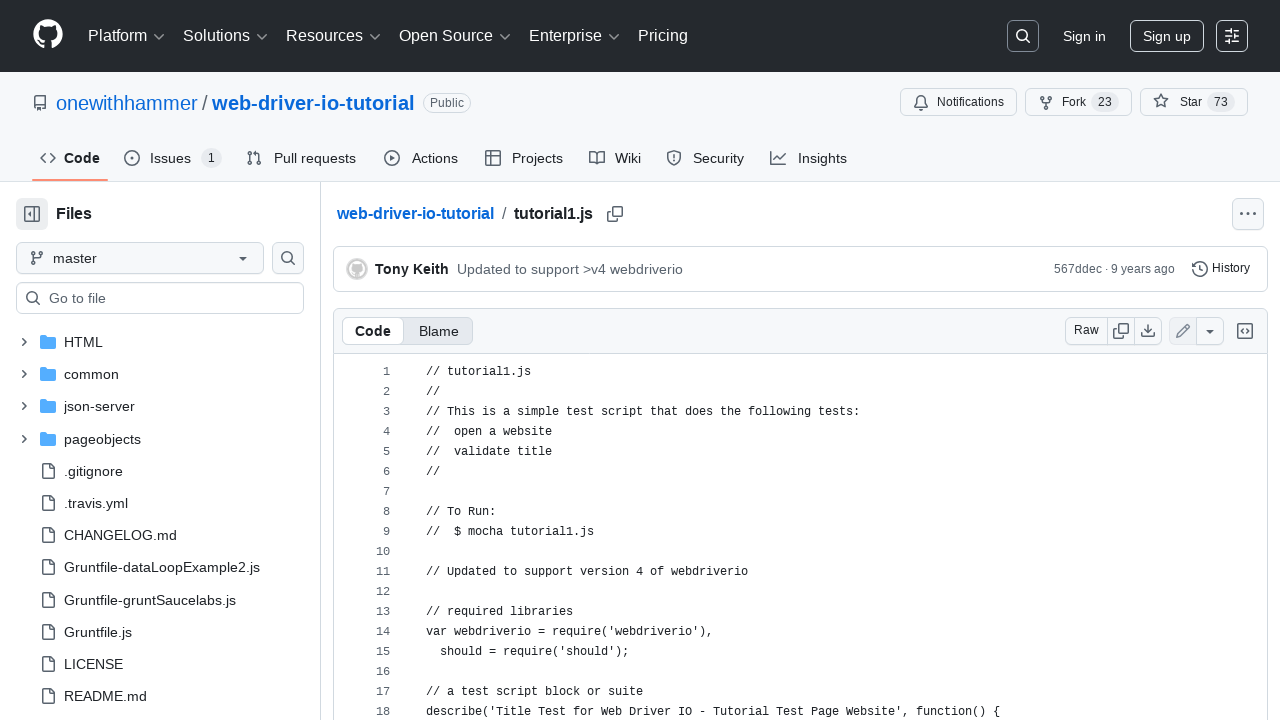

Navigated back using browser back command
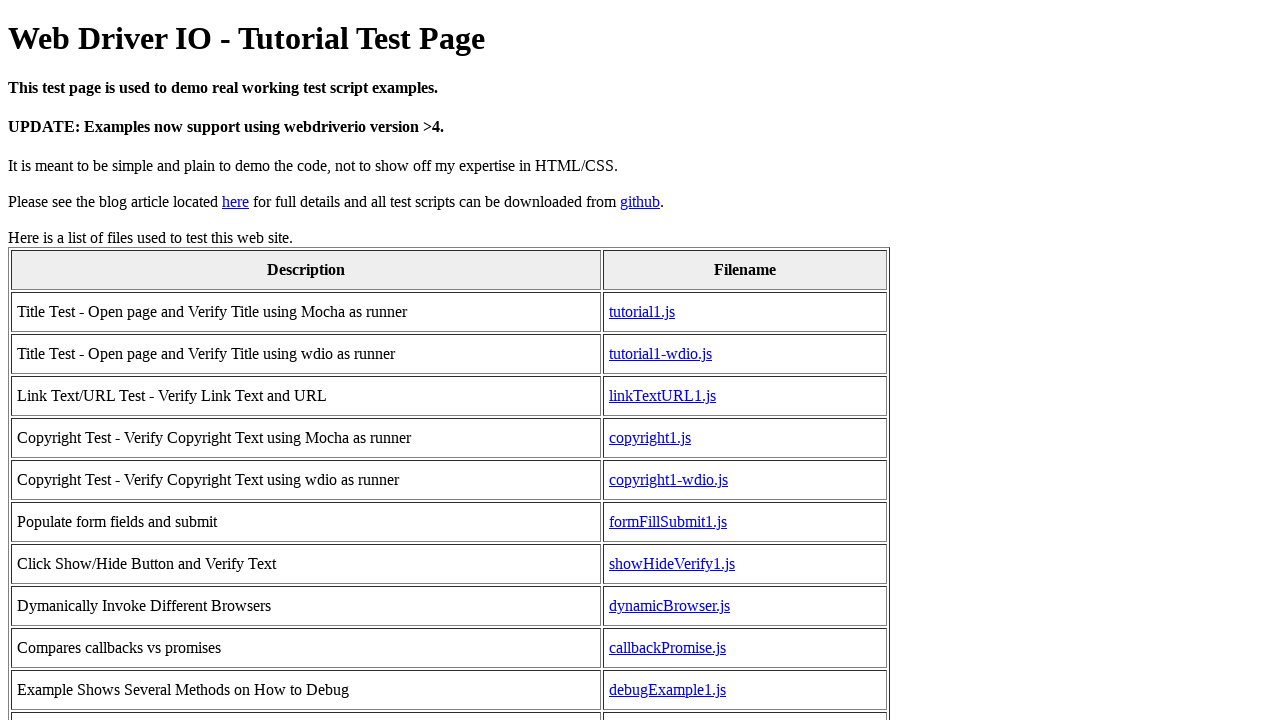

Verified return to original URL
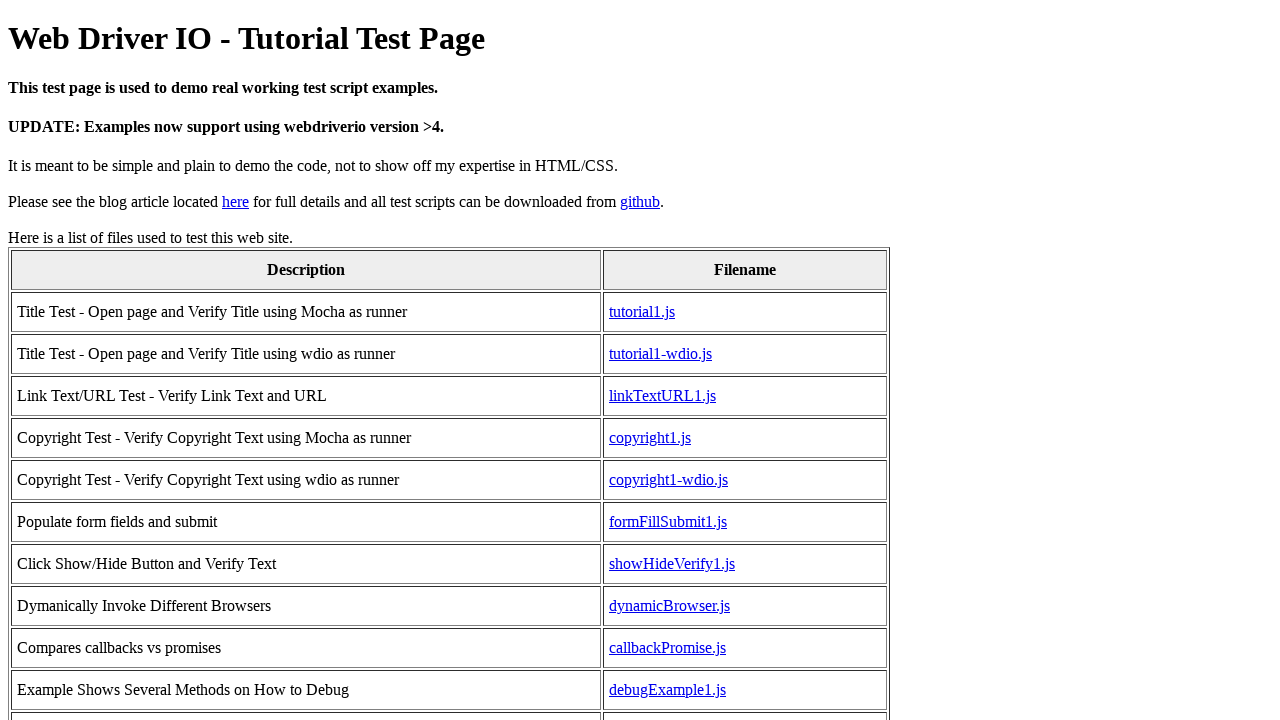

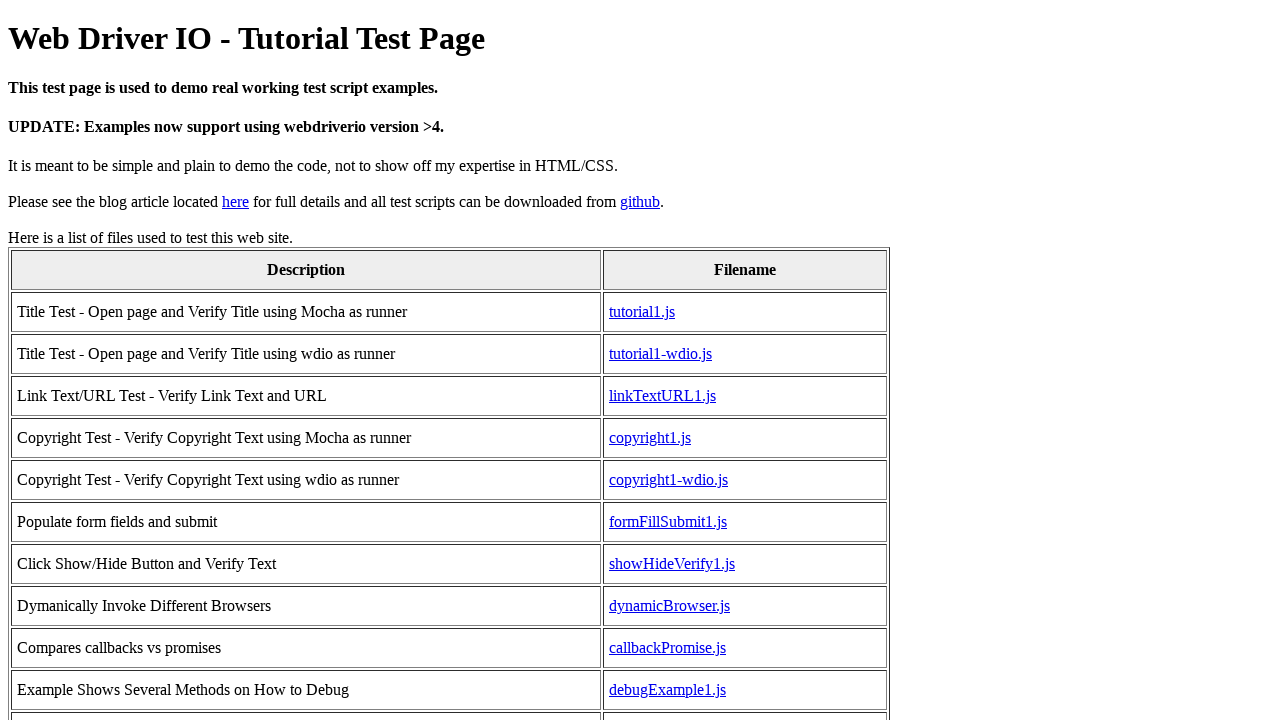